Tests that entering special characters in zip code field shows an error message

Starting URL: https://sharelane.com/cgi-bin/register.py

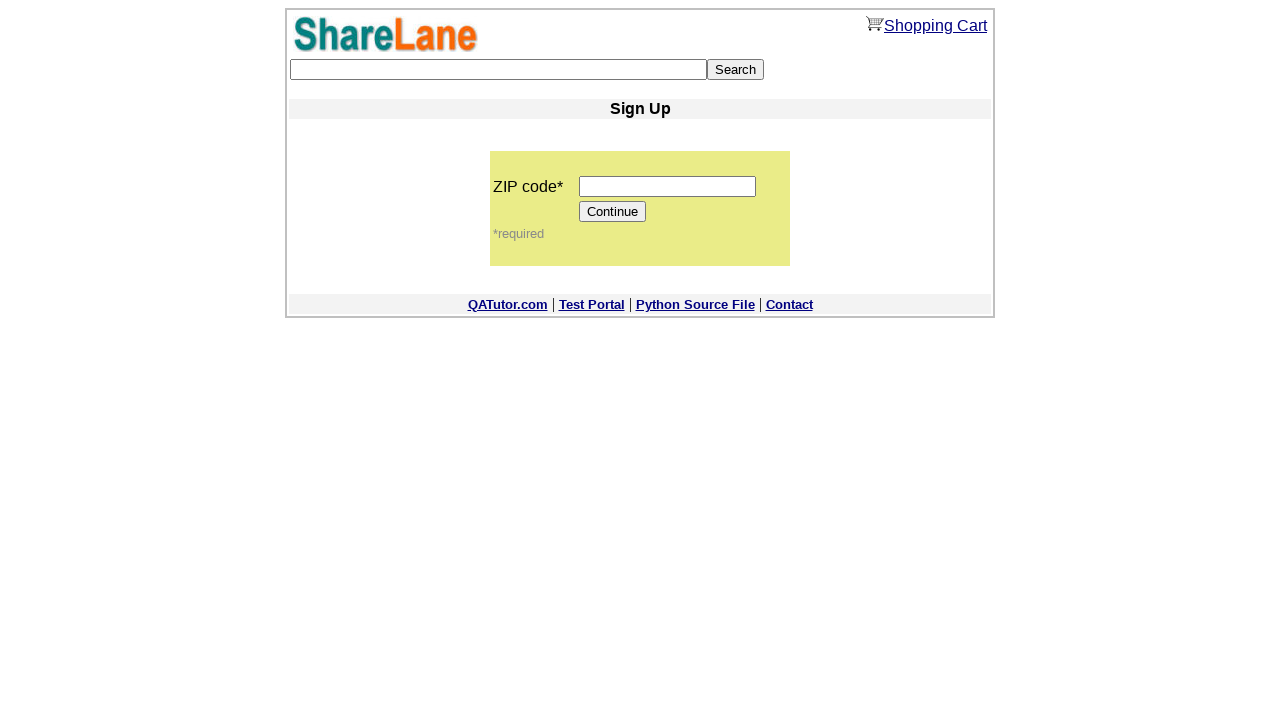

Entered special characters '1@8!9' in zip code field on input[name='zip_code']
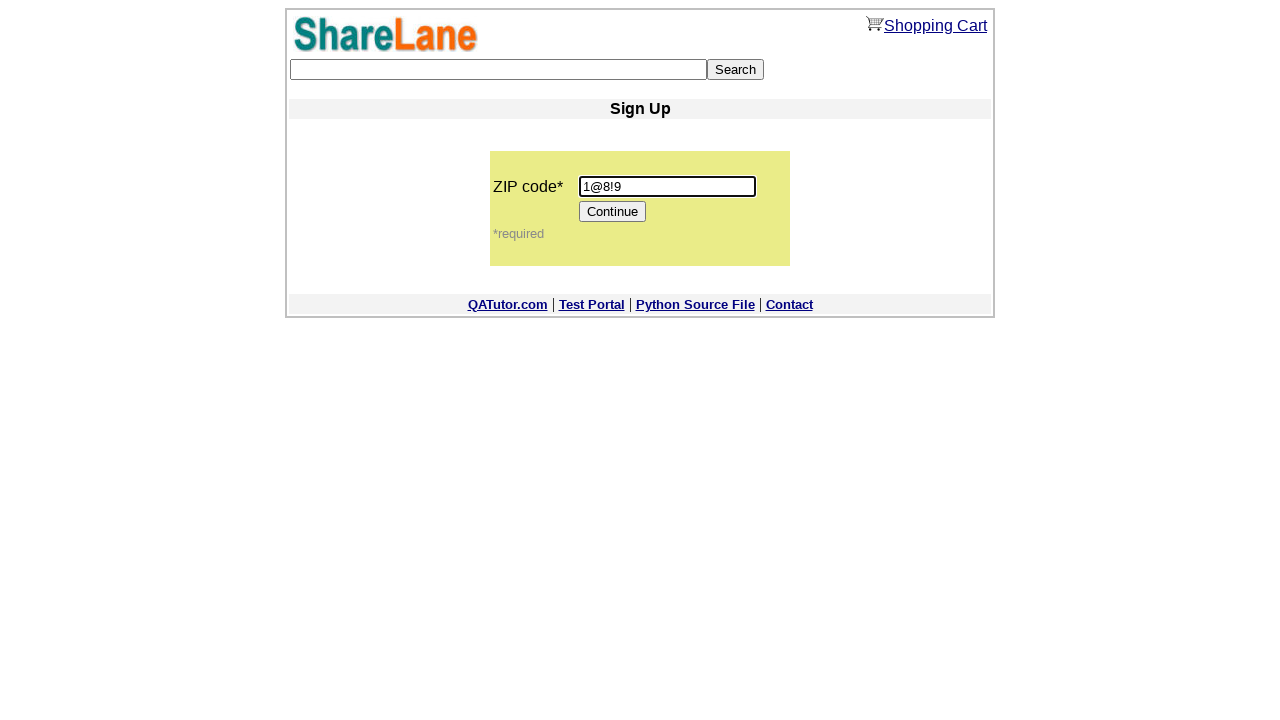

Clicked Continue button at (613, 212) on [value='Continue']
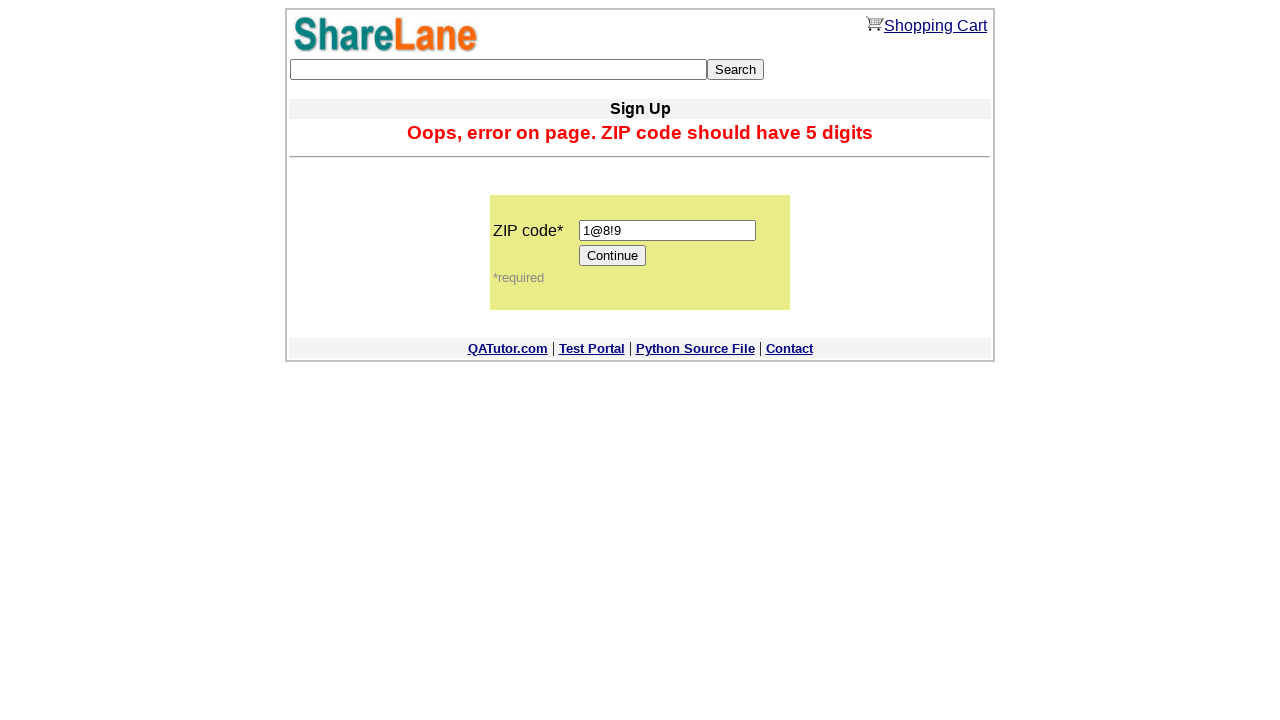

Error message appeared for invalid zip code with special characters
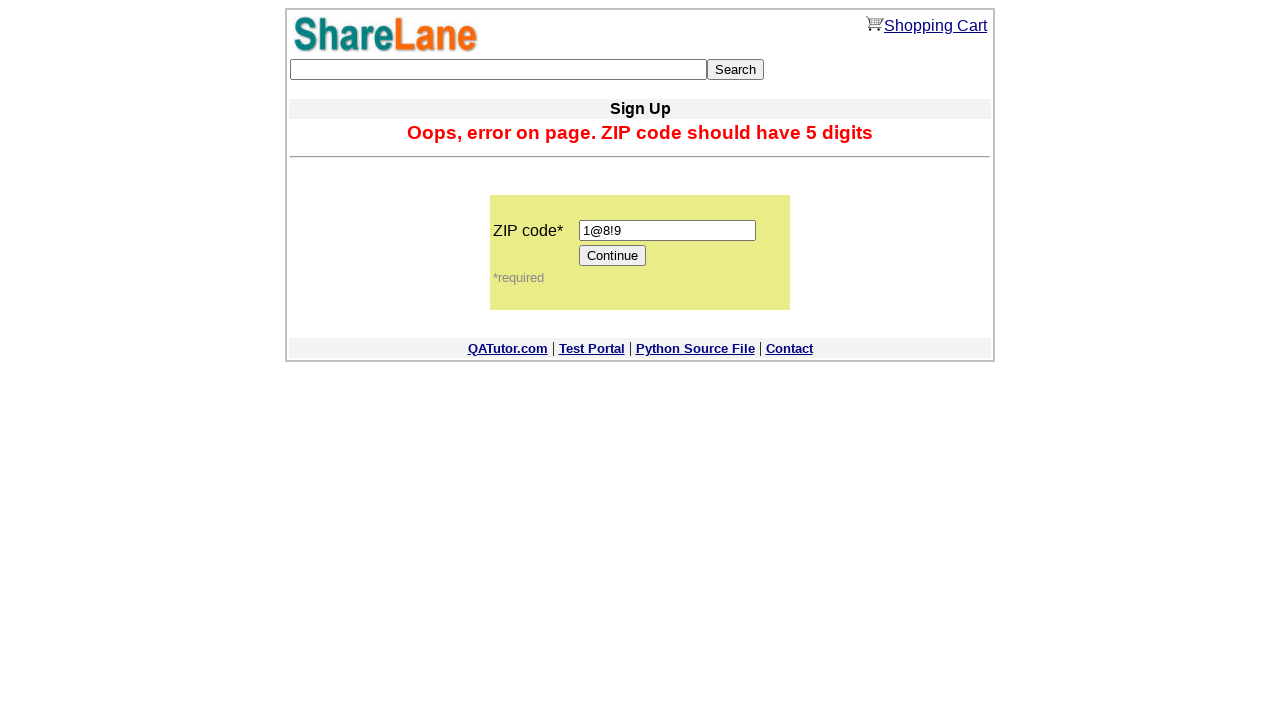

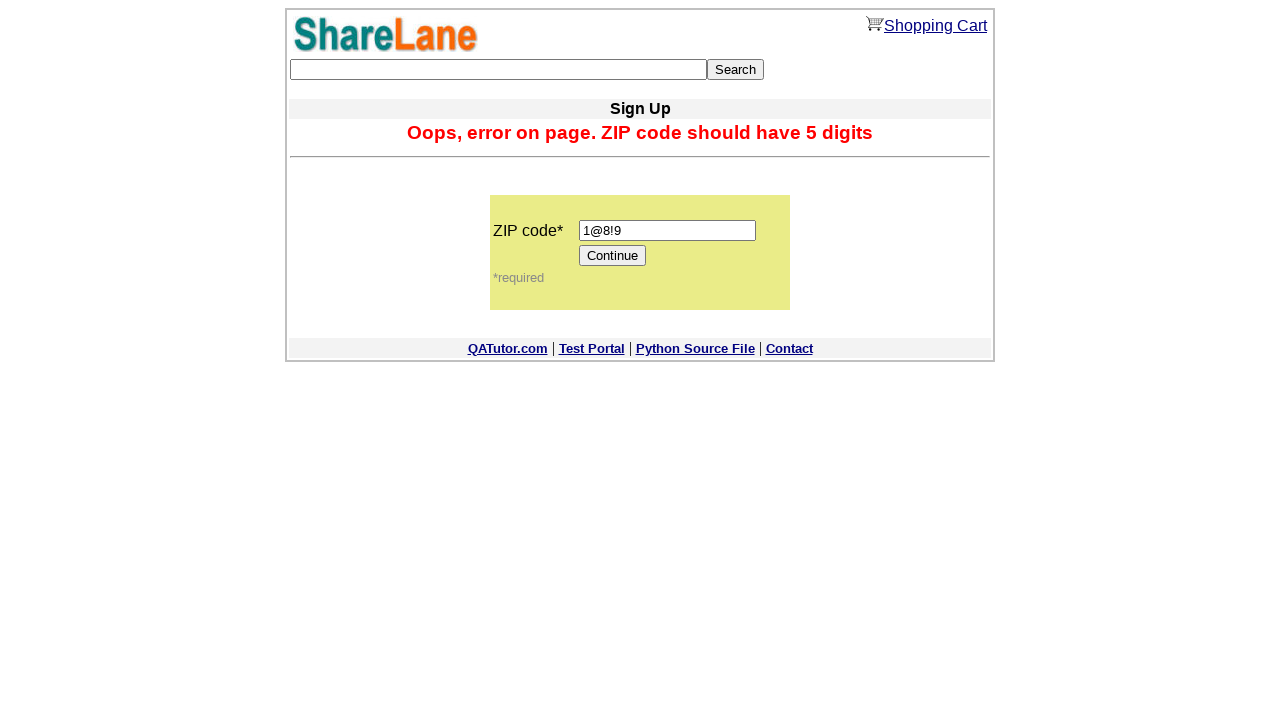